Tests form actions including filling text boxes, selecting from dropdown, clicking radio button, and handling an alert dialog.

Starting URL: https://hatem-hatamleh.github.io/Selenium-html/

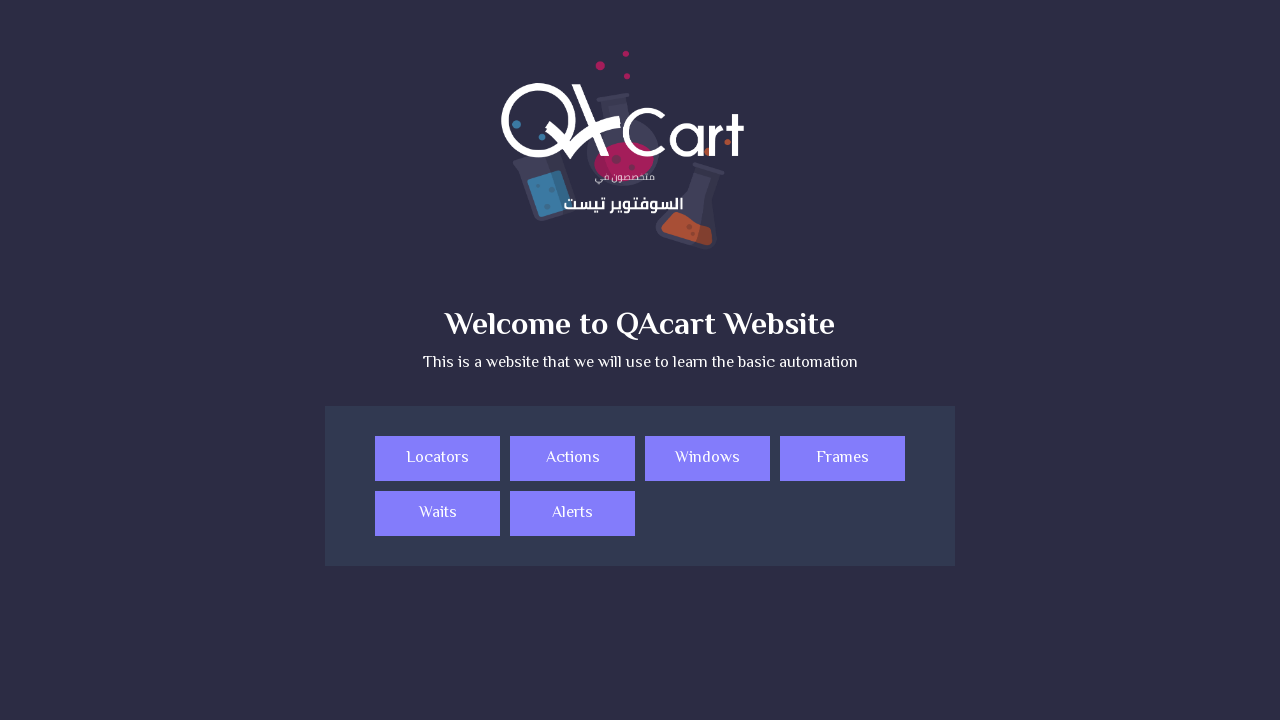

Clicked on Actions button at (572, 458) on xpath=//a[@class='button actions']
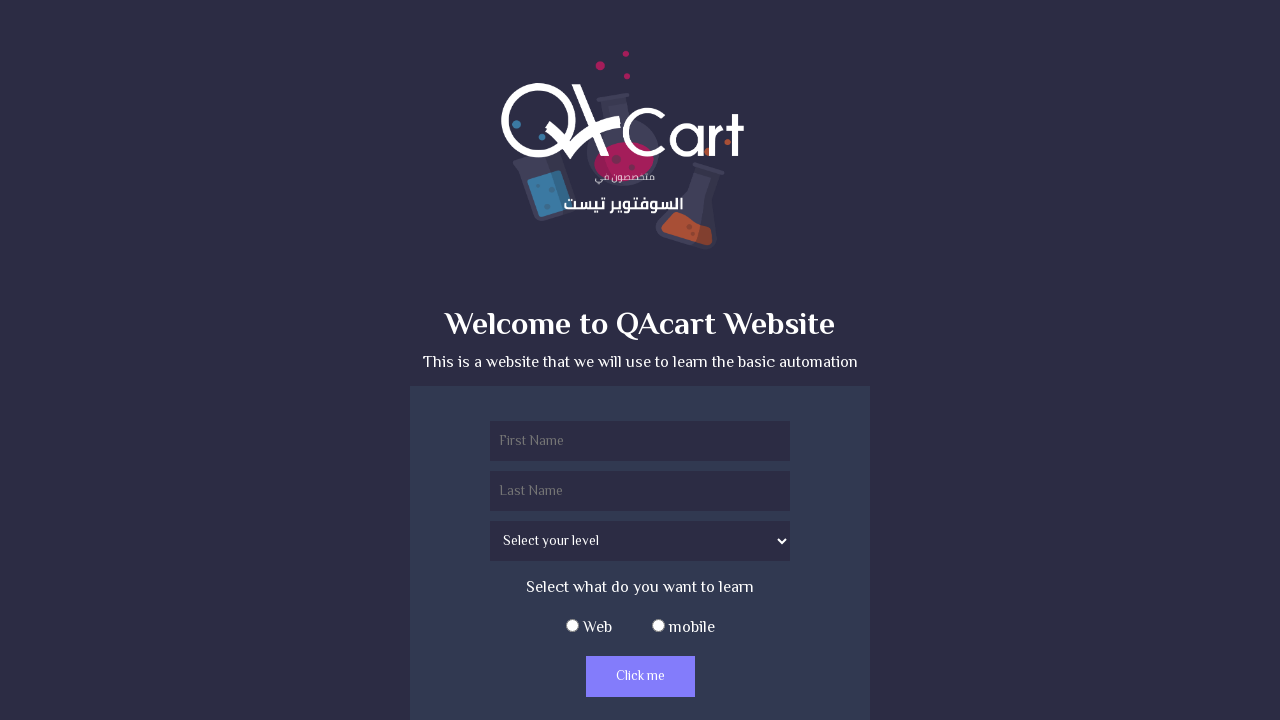

Filled first name field with 'Ahmed' on [name='firstName']
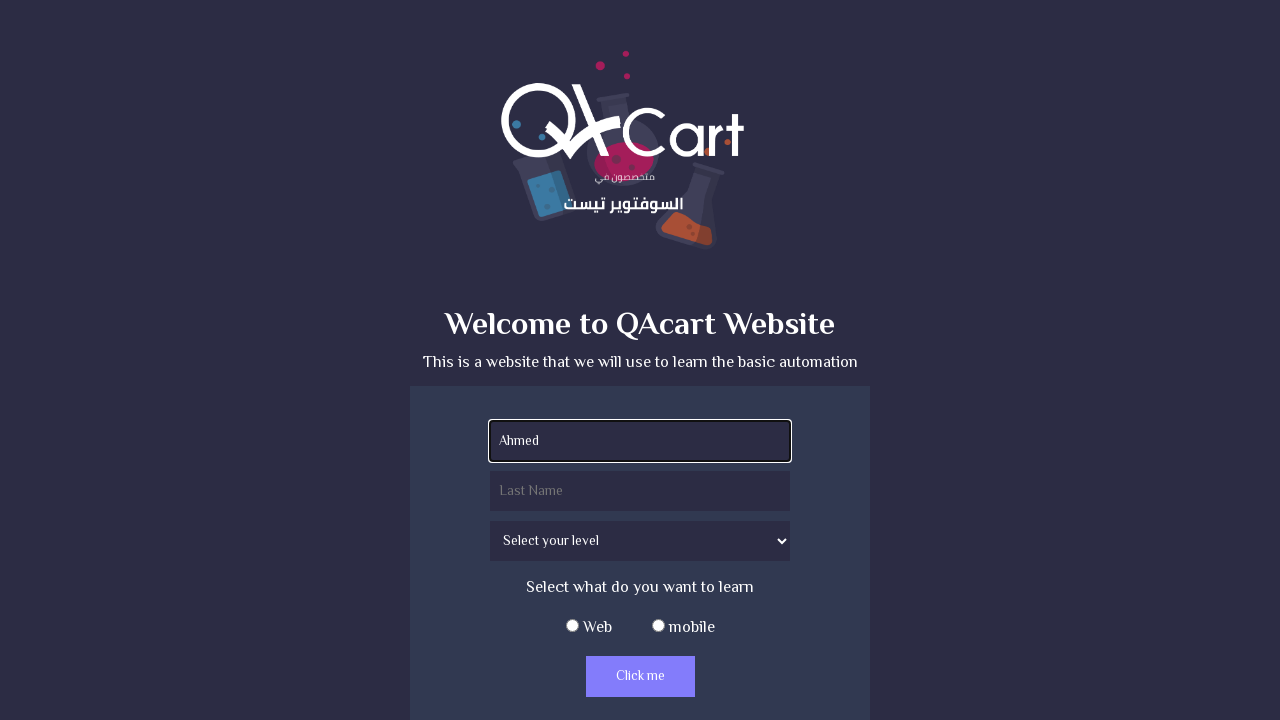

Filled last name field with 'Tarek' on [name='lastName']
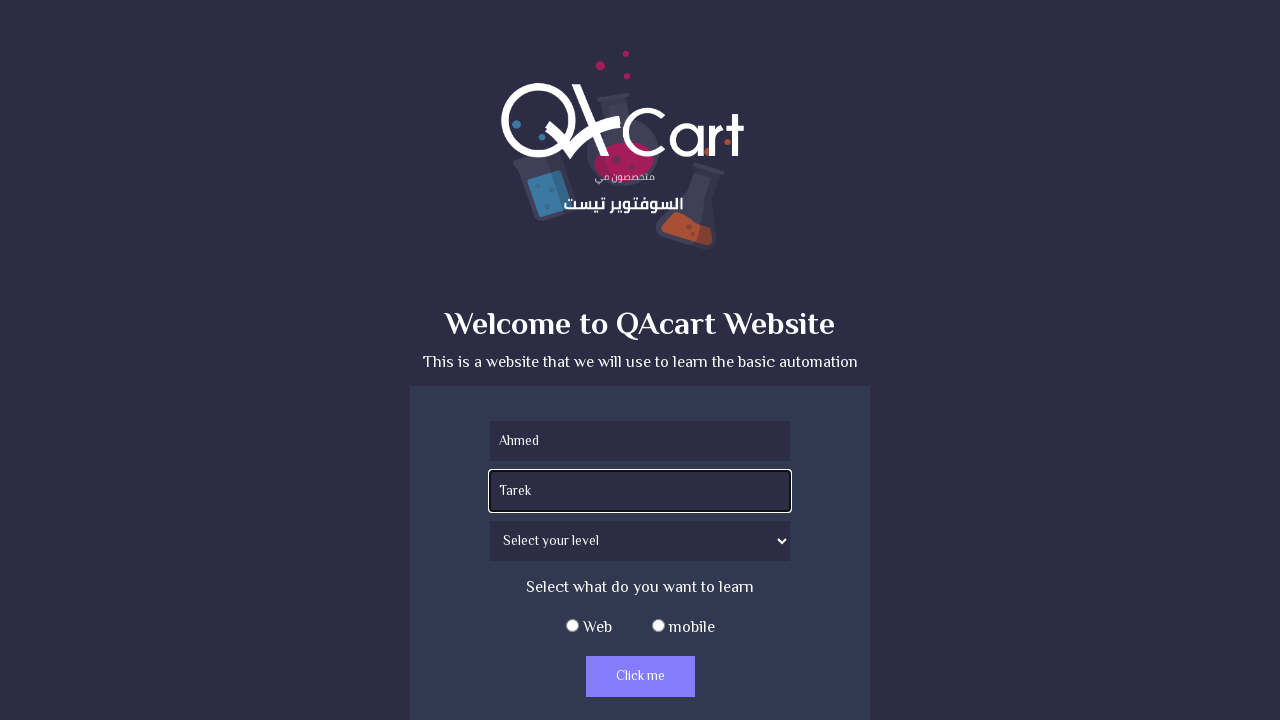

Selected 'Junior' from level dropdown on [name='level']
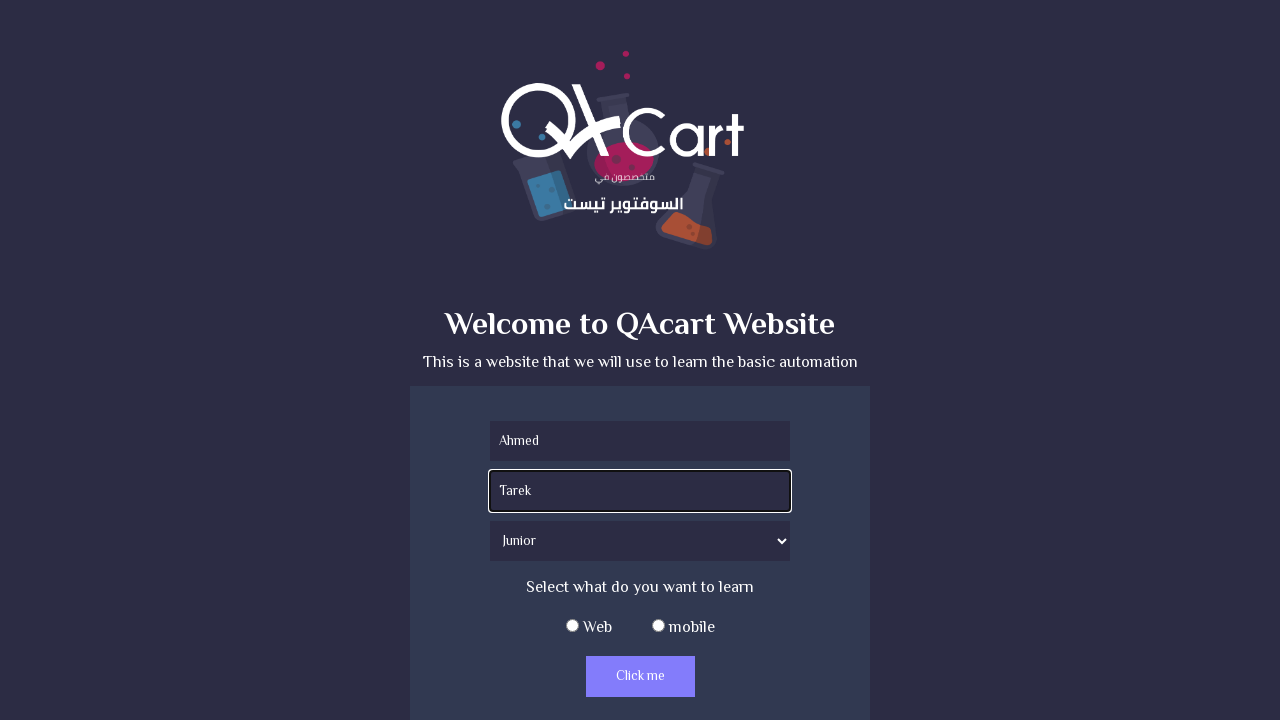

Clicked on web radio button at (572, 626) on #web
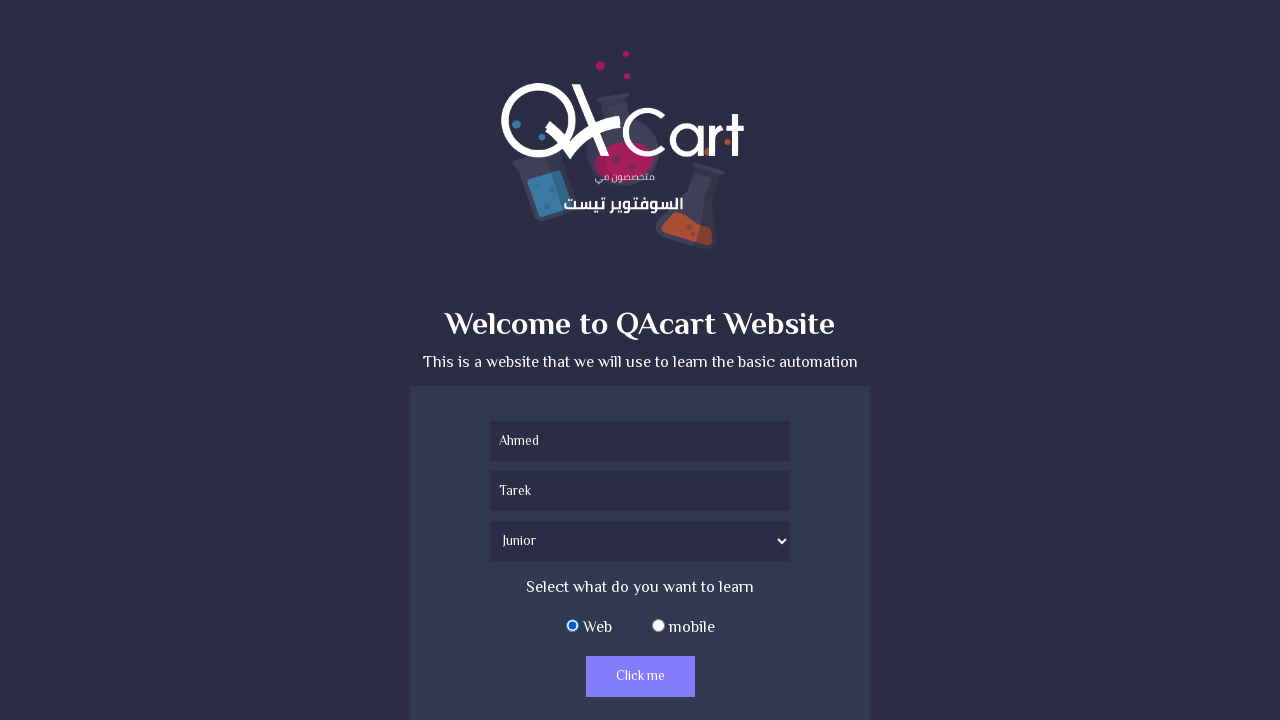

Clicked actions submit button at (640, 676) on #actions-button
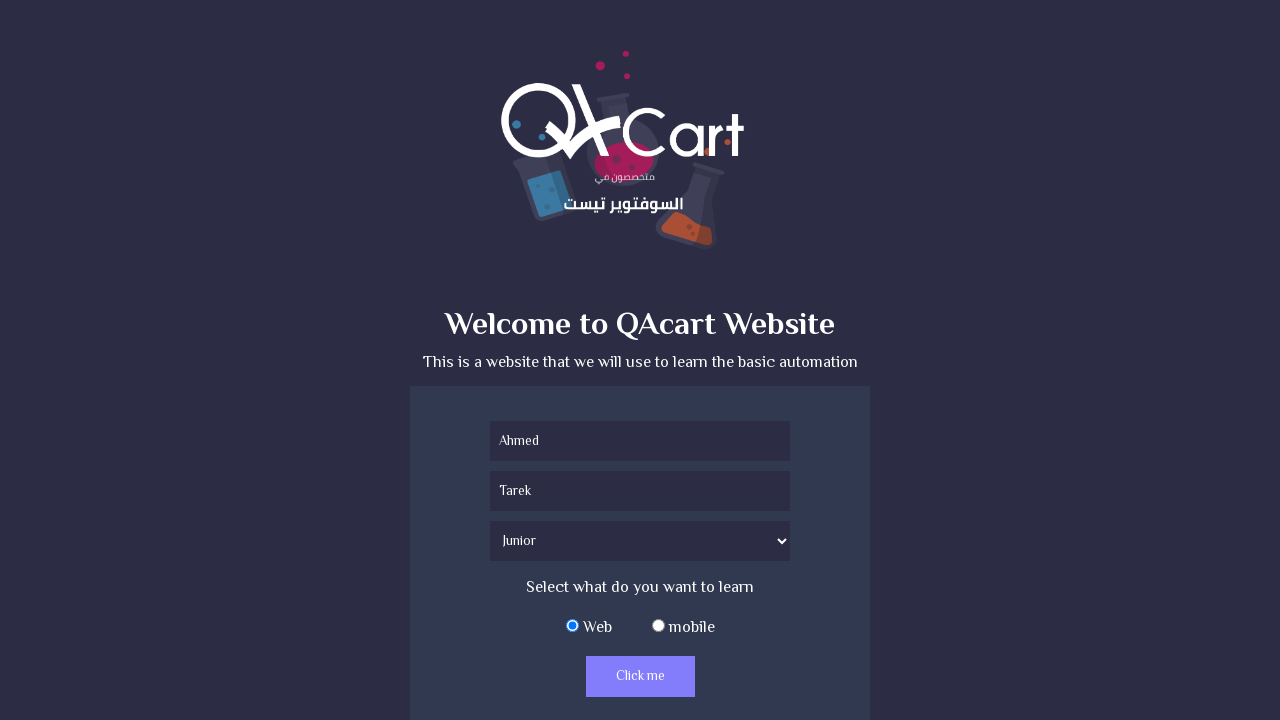

Set up dialog handler to accept alerts
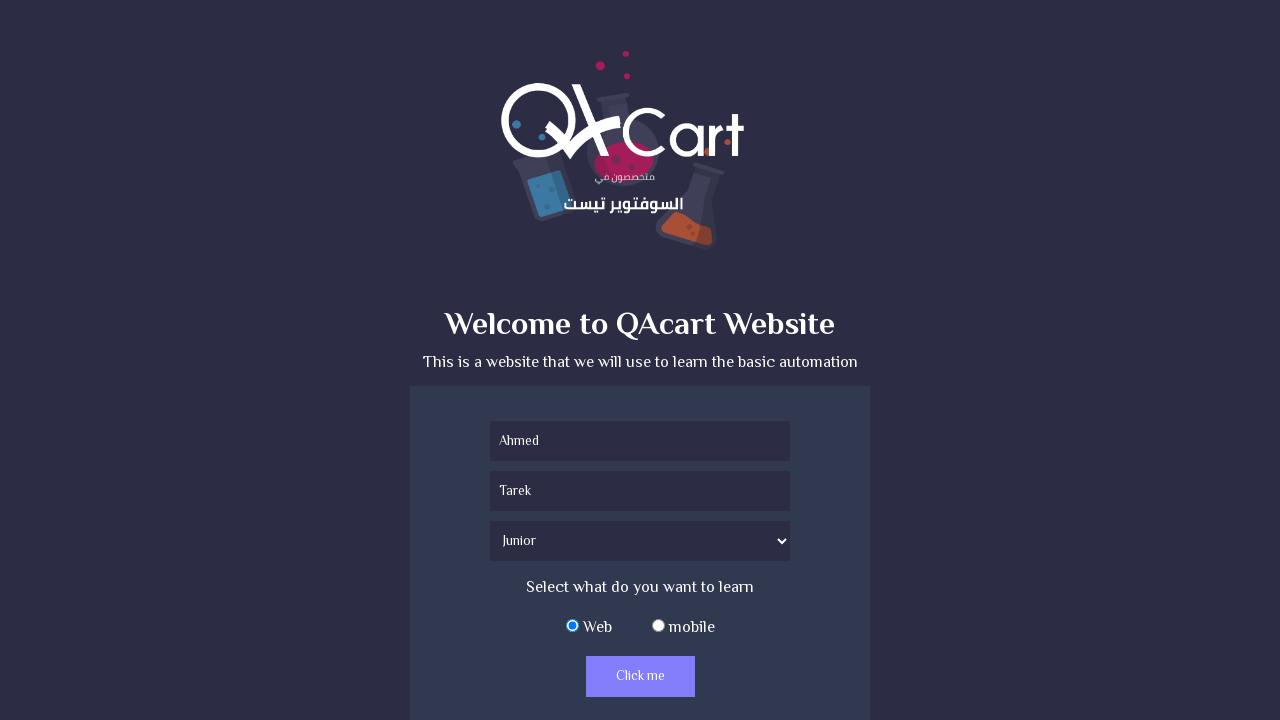

Waited for alert dialog to appear and be handled
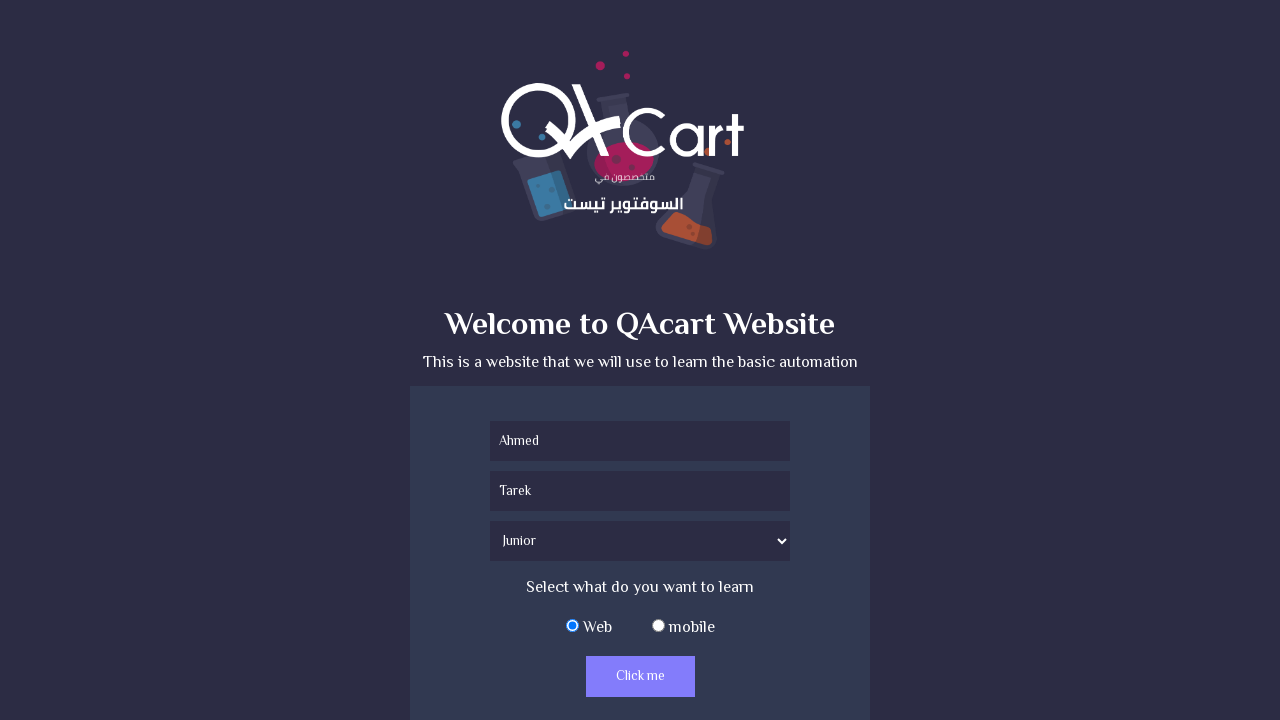

Navigated back to previous page
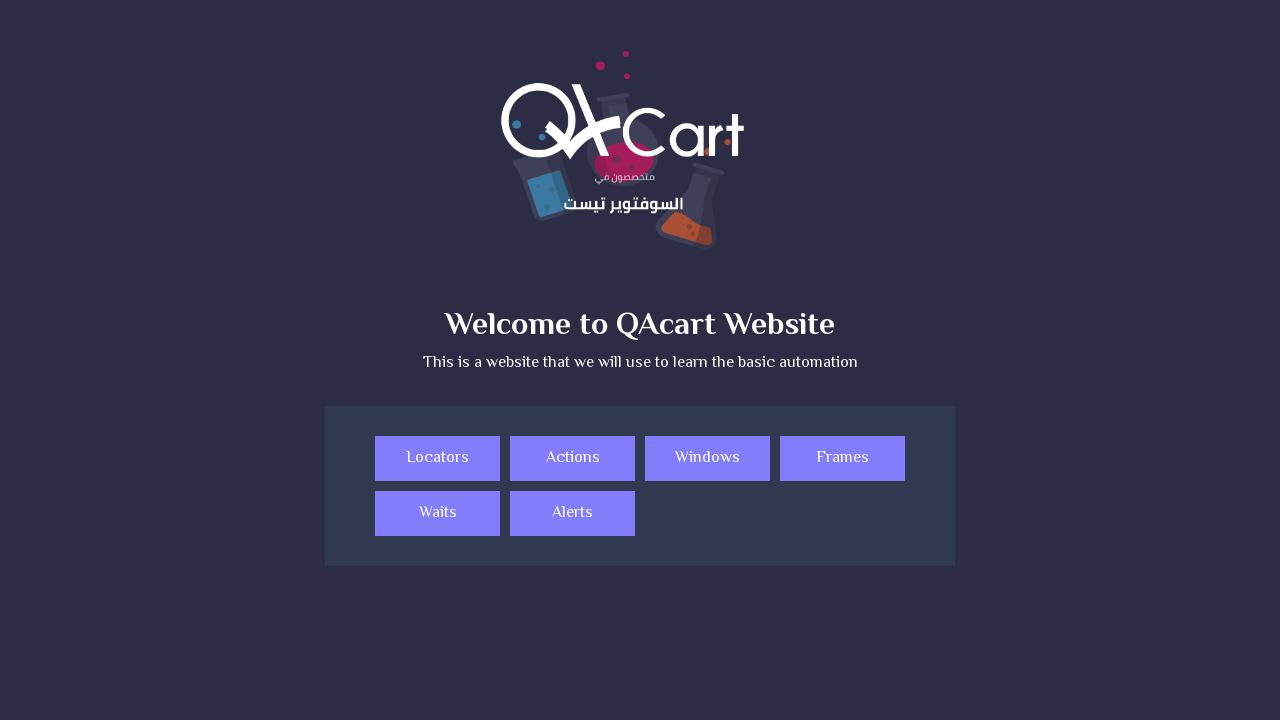

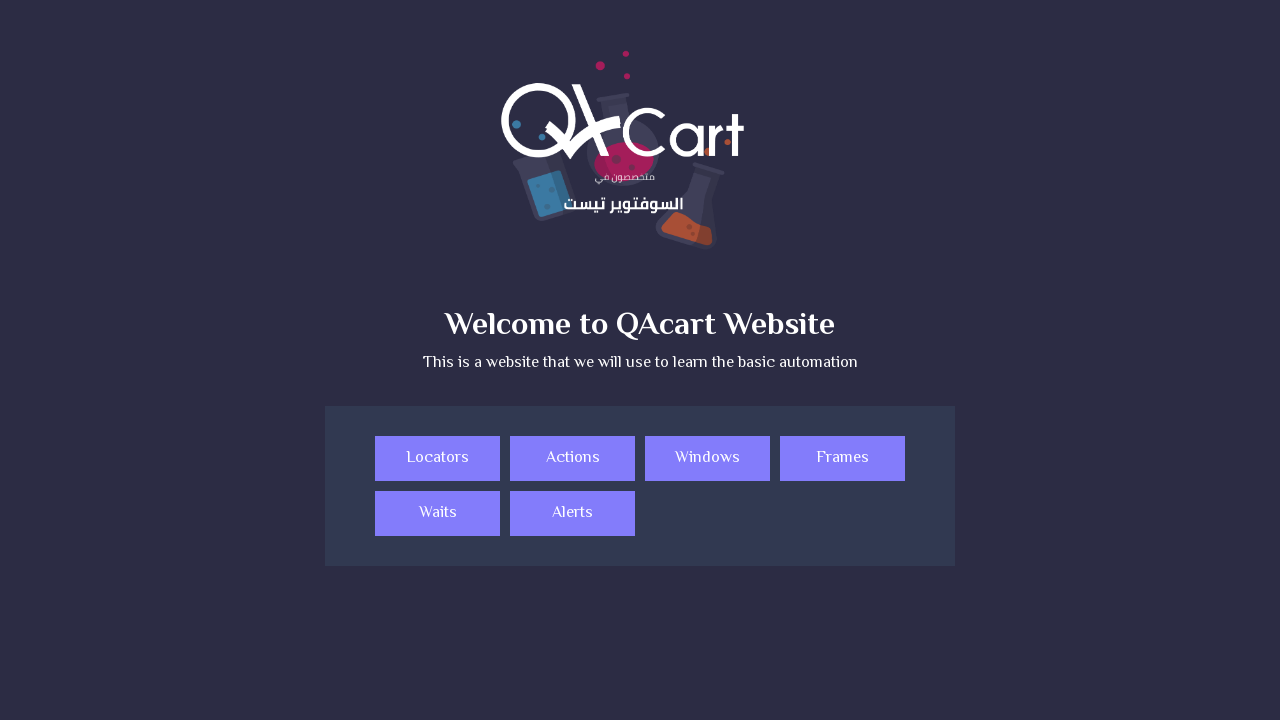